Tests GitHub's advanced search form by filling in search term, repository owner, date filter, and language selector, then submitting the form and waiting for search results to load.

Starting URL: https://github.com/search/advanced

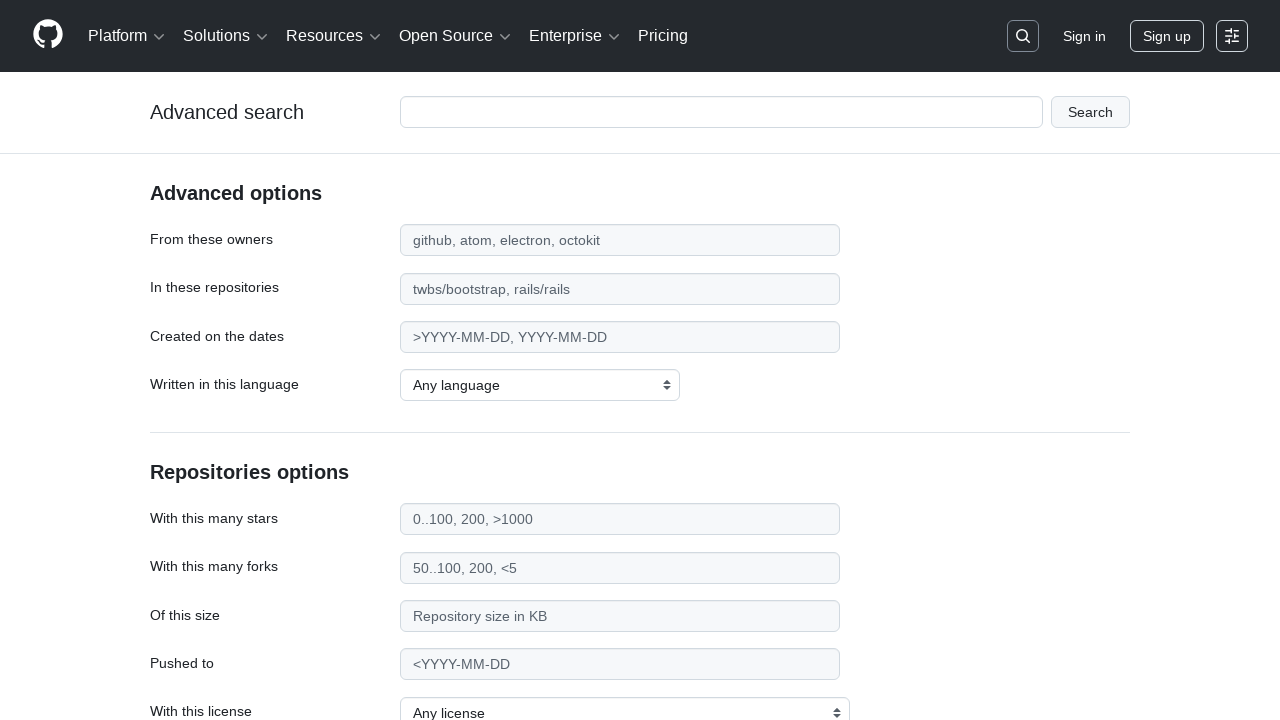

Filled search term field with 'web-scraping' on #adv_code_search input.js-advanced-search-input
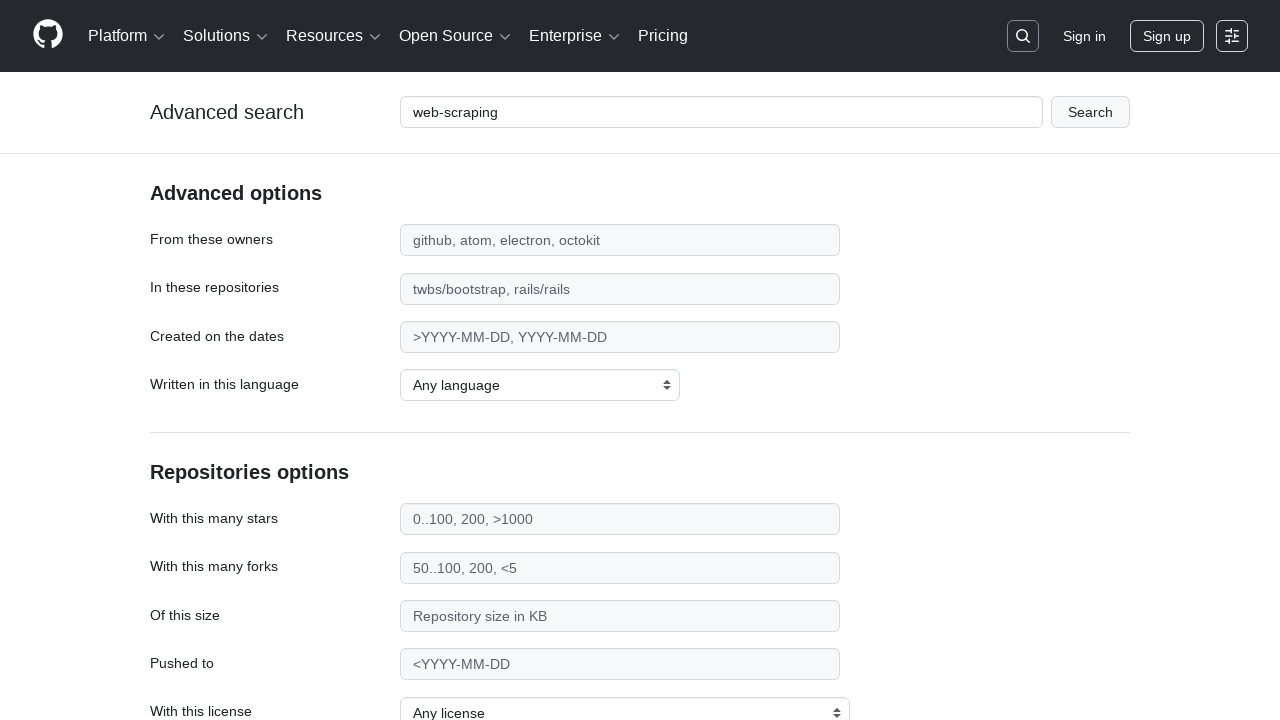

Filled repository owner field with 'microsoft' on #search_from
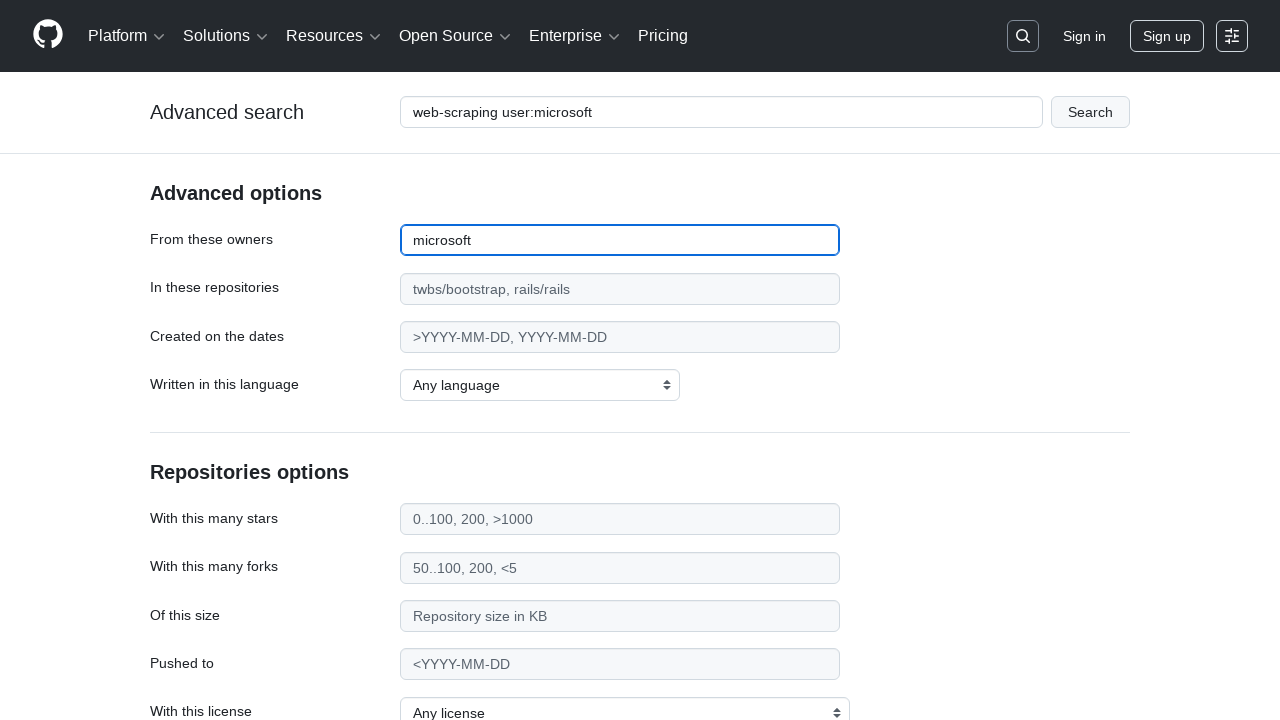

Filled date filter field with '>2020' on #search_date
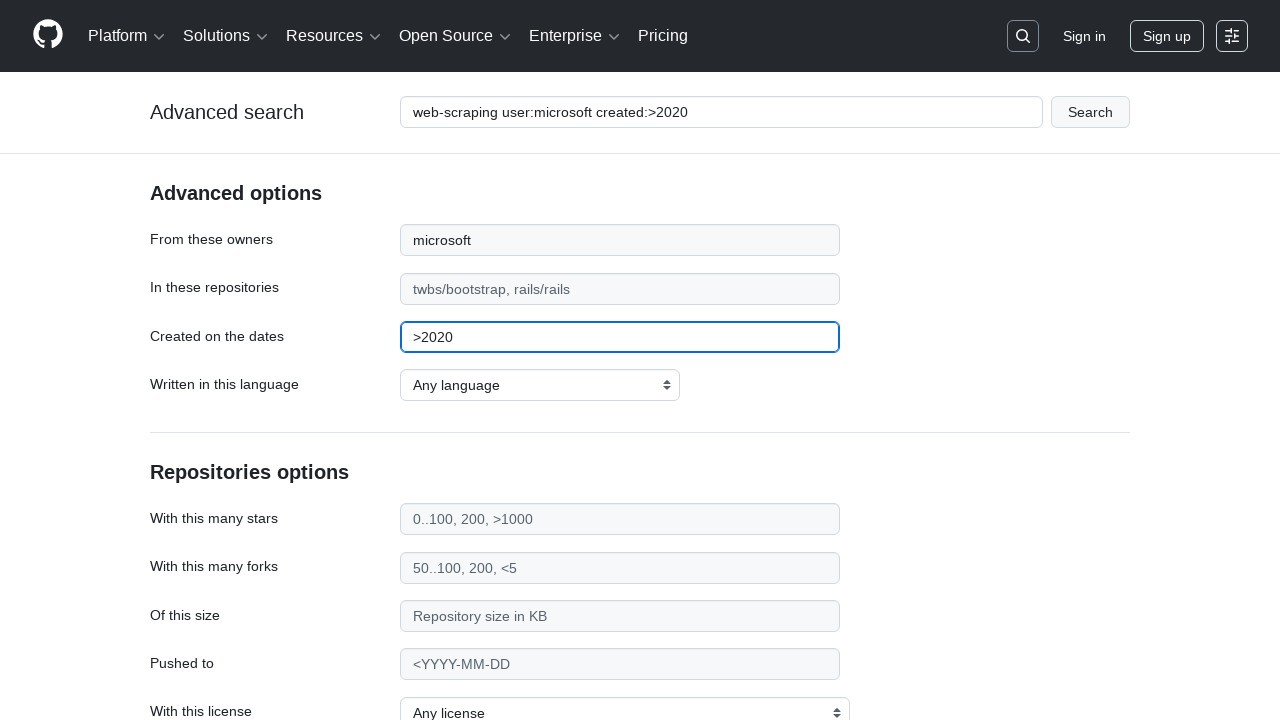

Selected 'JavaScript' from language selector on select#search_language
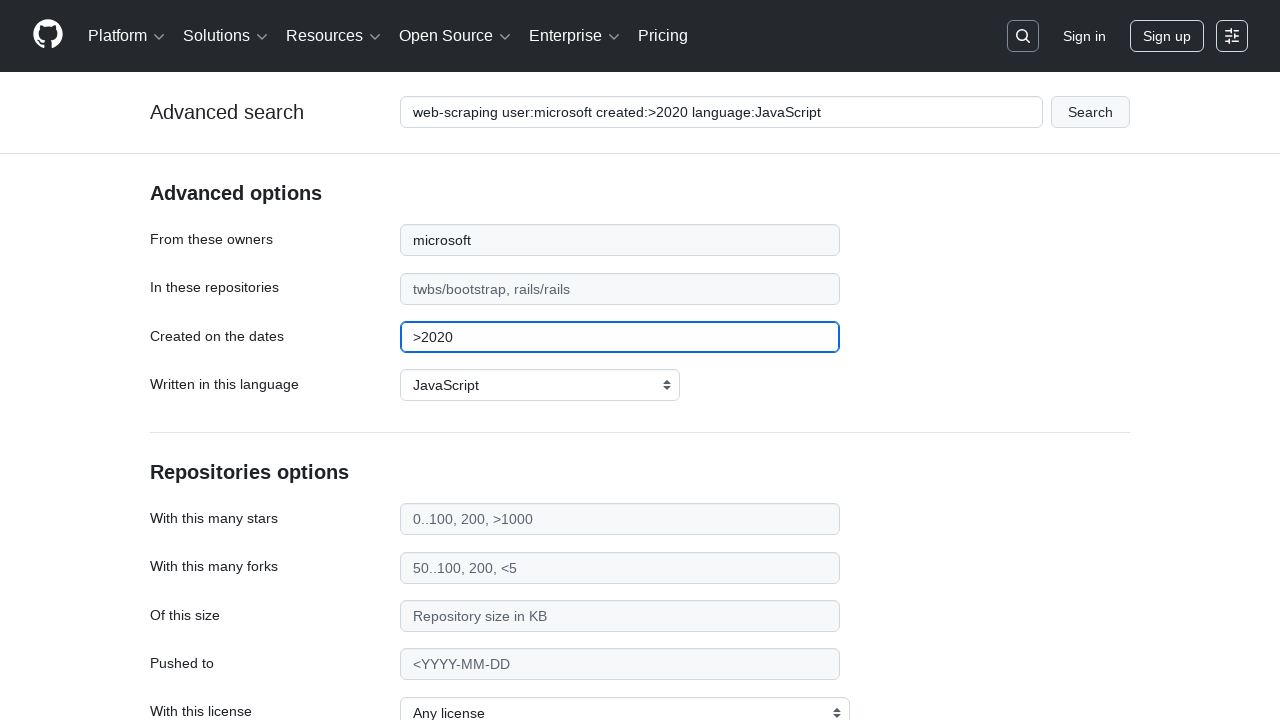

Clicked search form submit button at (1090, 112) on #adv_code_search button[type="submit"]
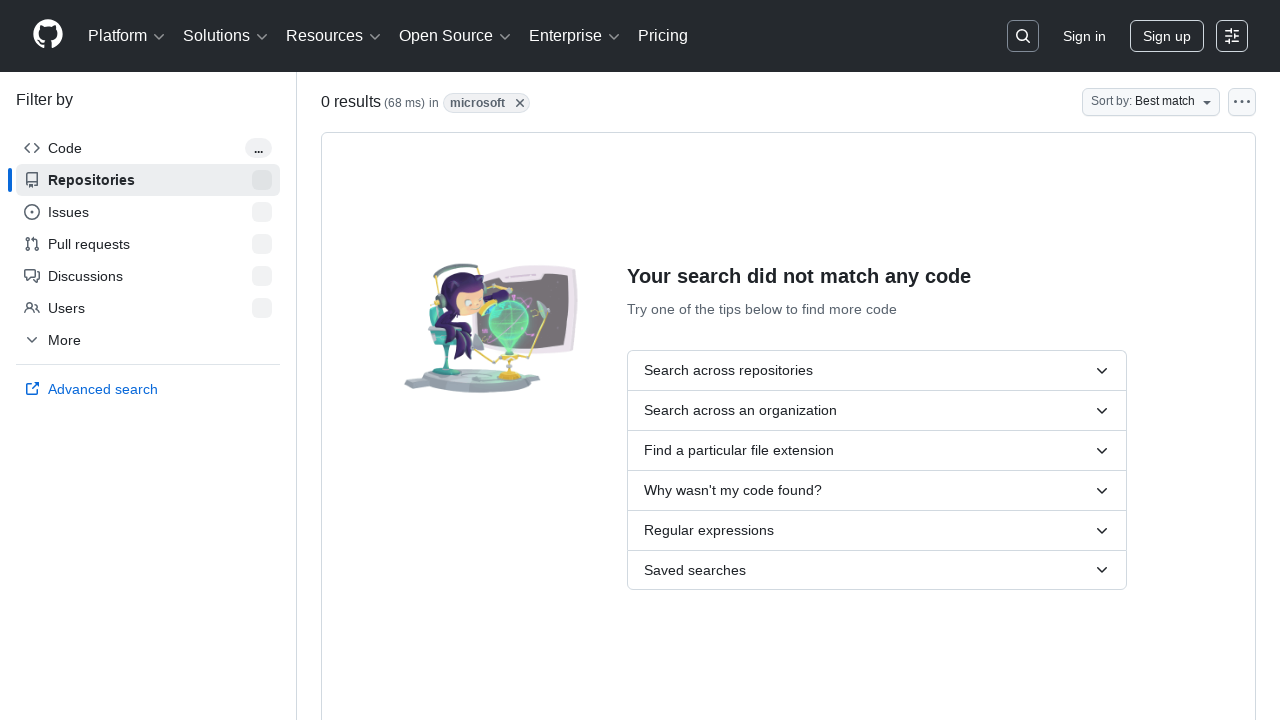

Search results page loaded successfully
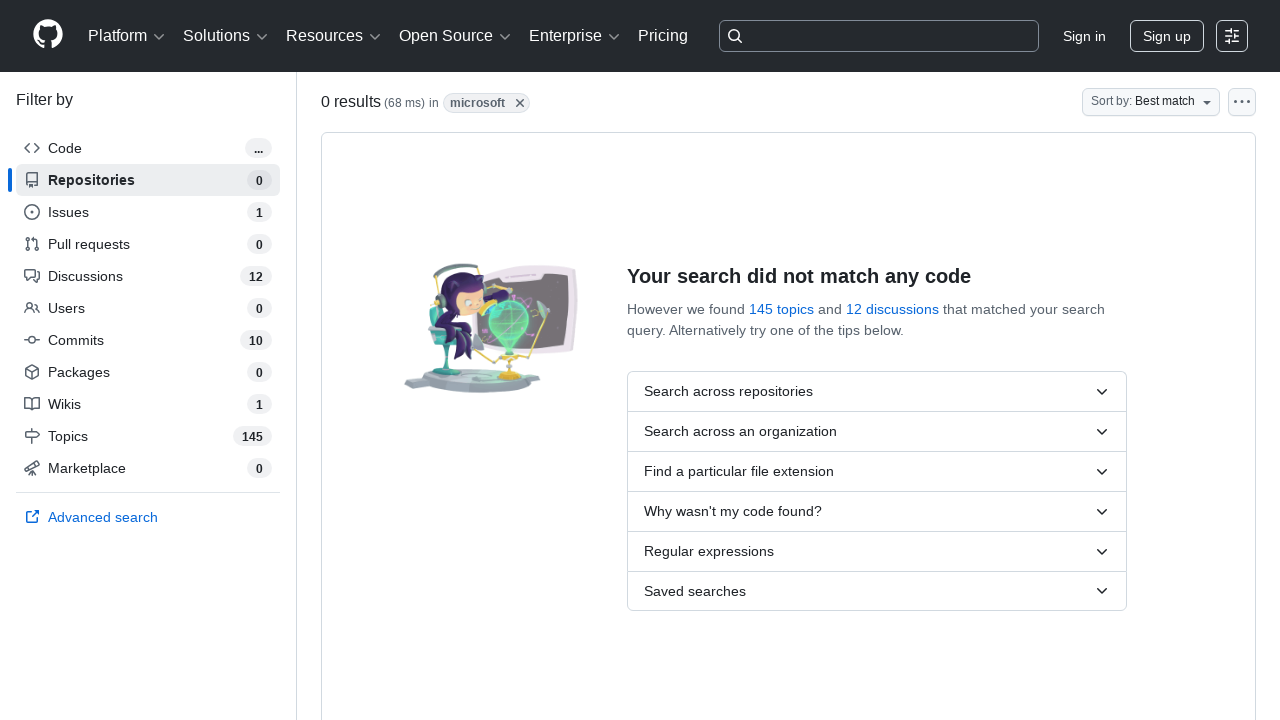

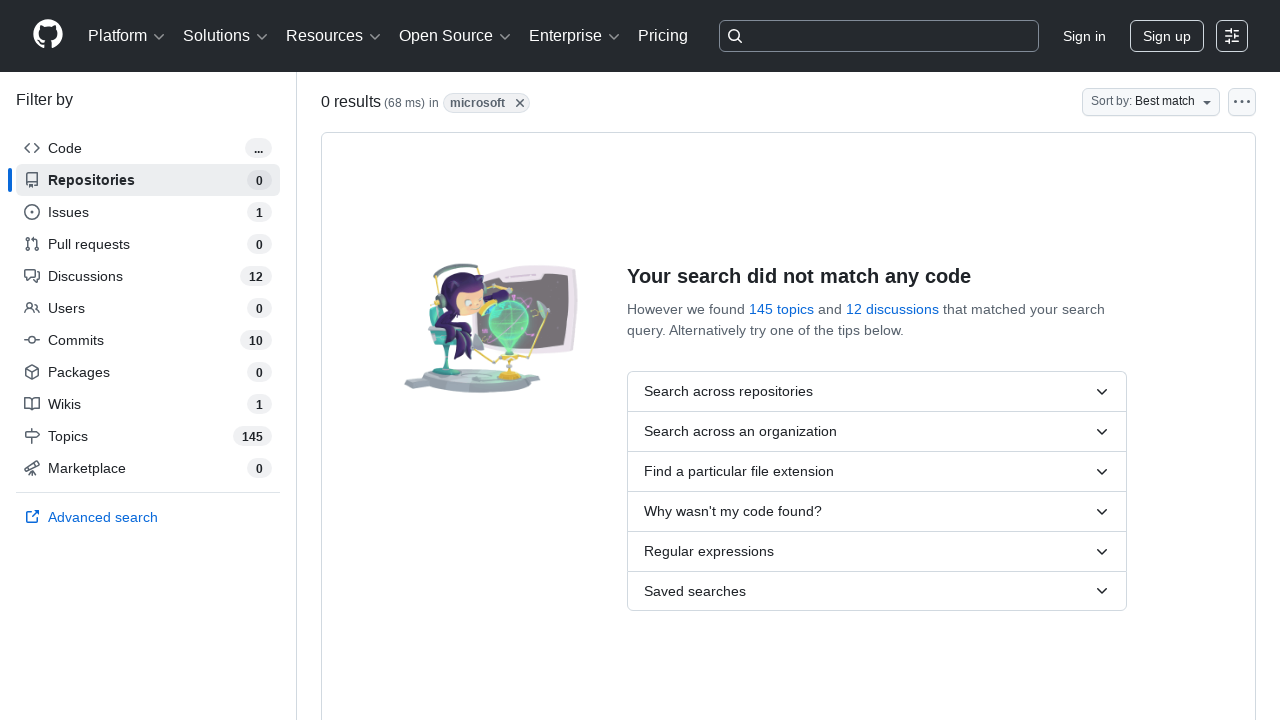